Navigates to the VCT College Pune website and verifies the page loads successfully

Starting URL: https://vctcpune.com/

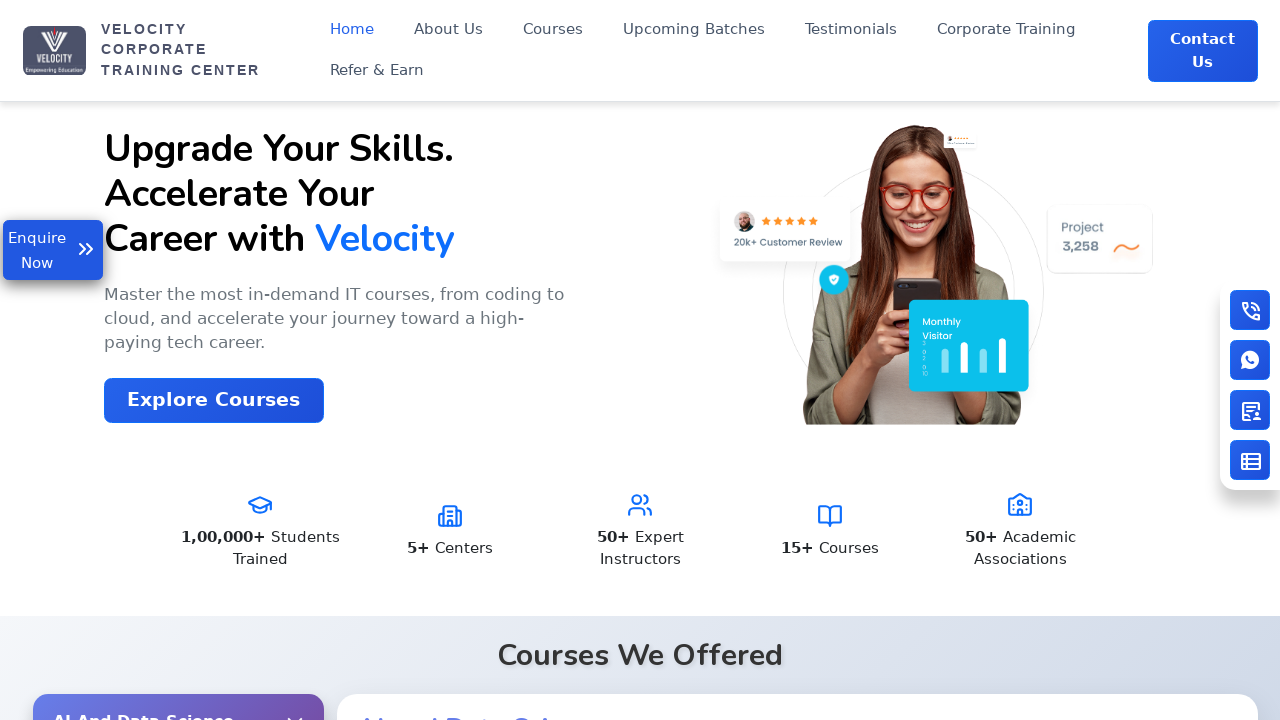

Waited for page to reach networkidle state
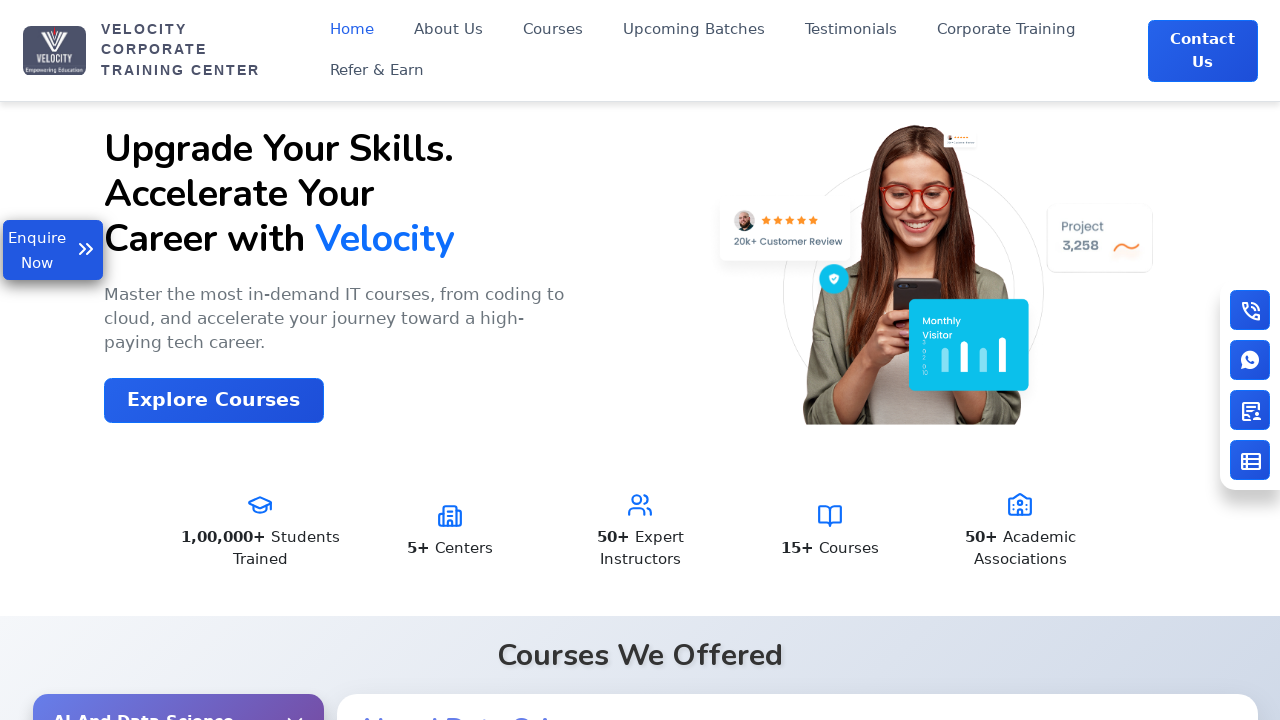

Verified body element is present on VCT College Pune website
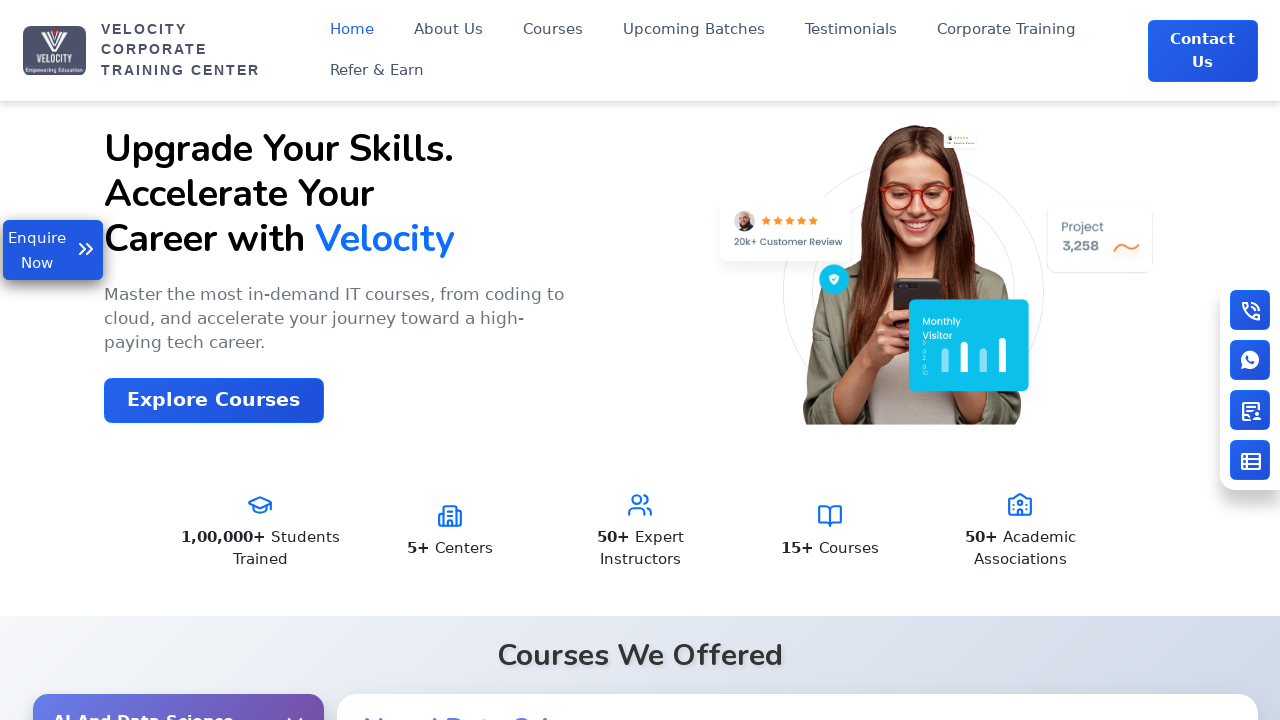

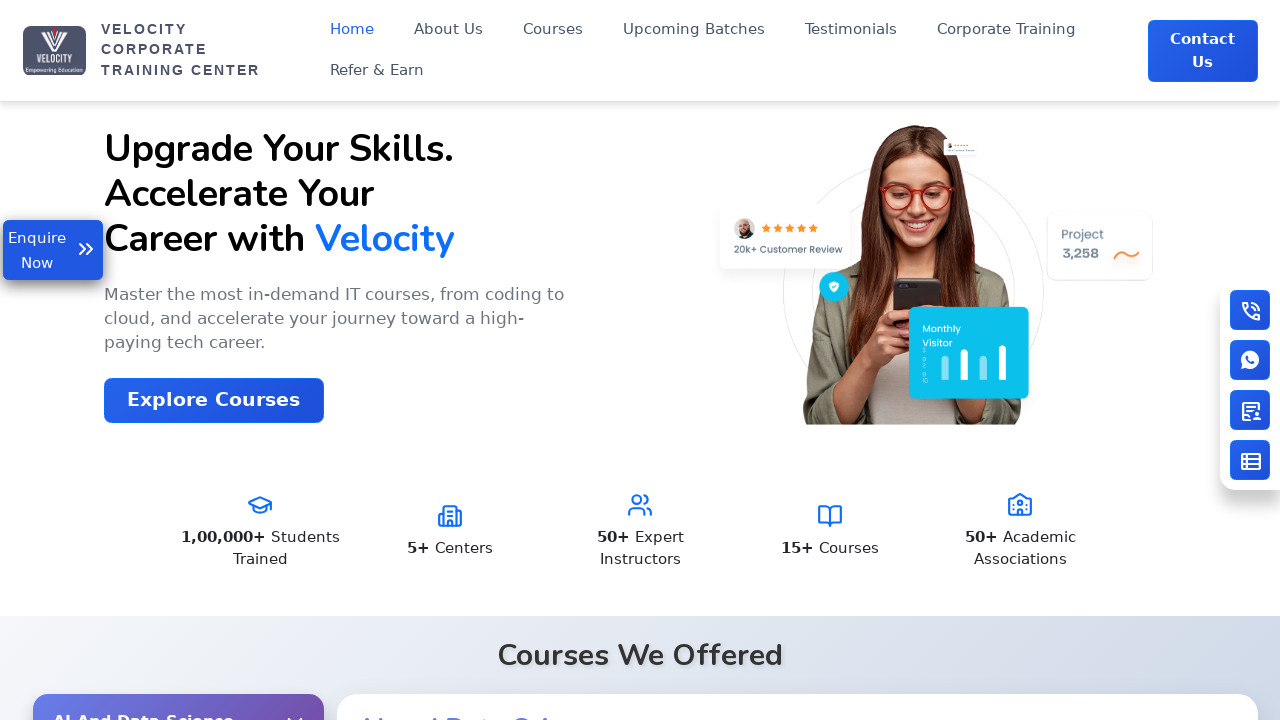